Navigates to the SpiceJet website homepage. The original script had commented-out code for interacting with dropdown menus for currency and passenger selection, but only the page load is active.

Starting URL: https://www.spicejet.com/

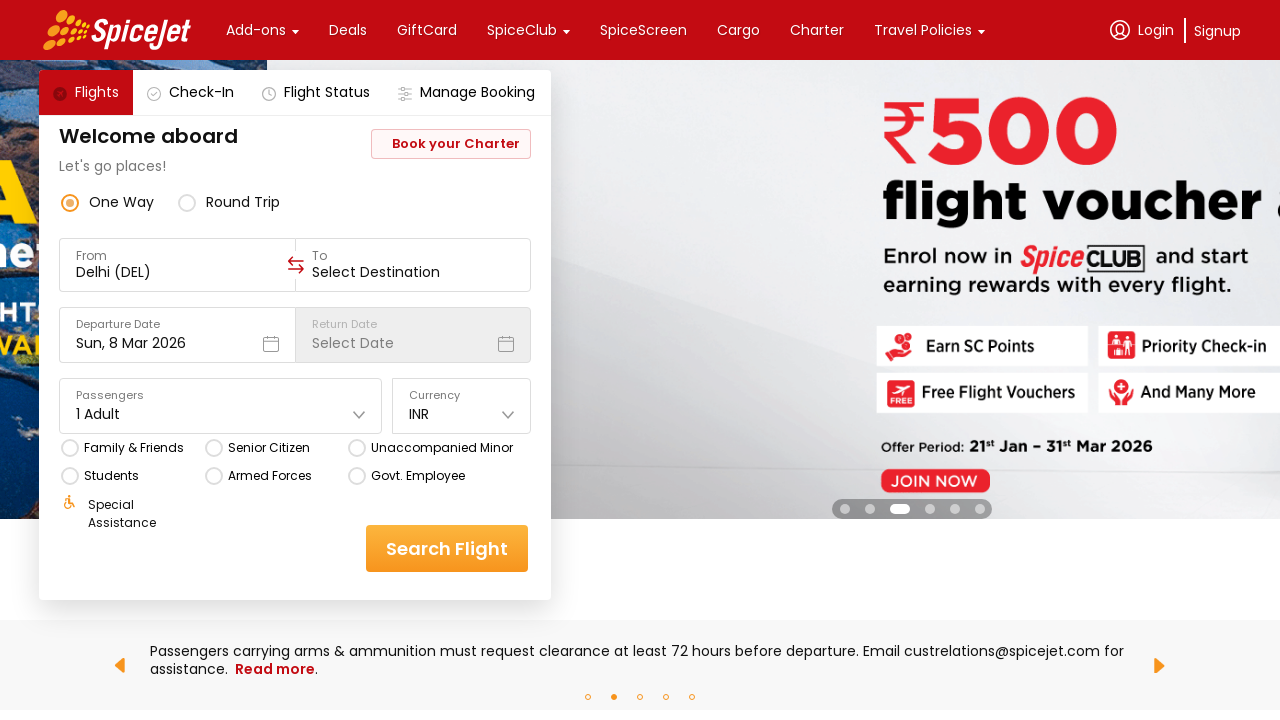

Waited for page to reach domcontentloaded state
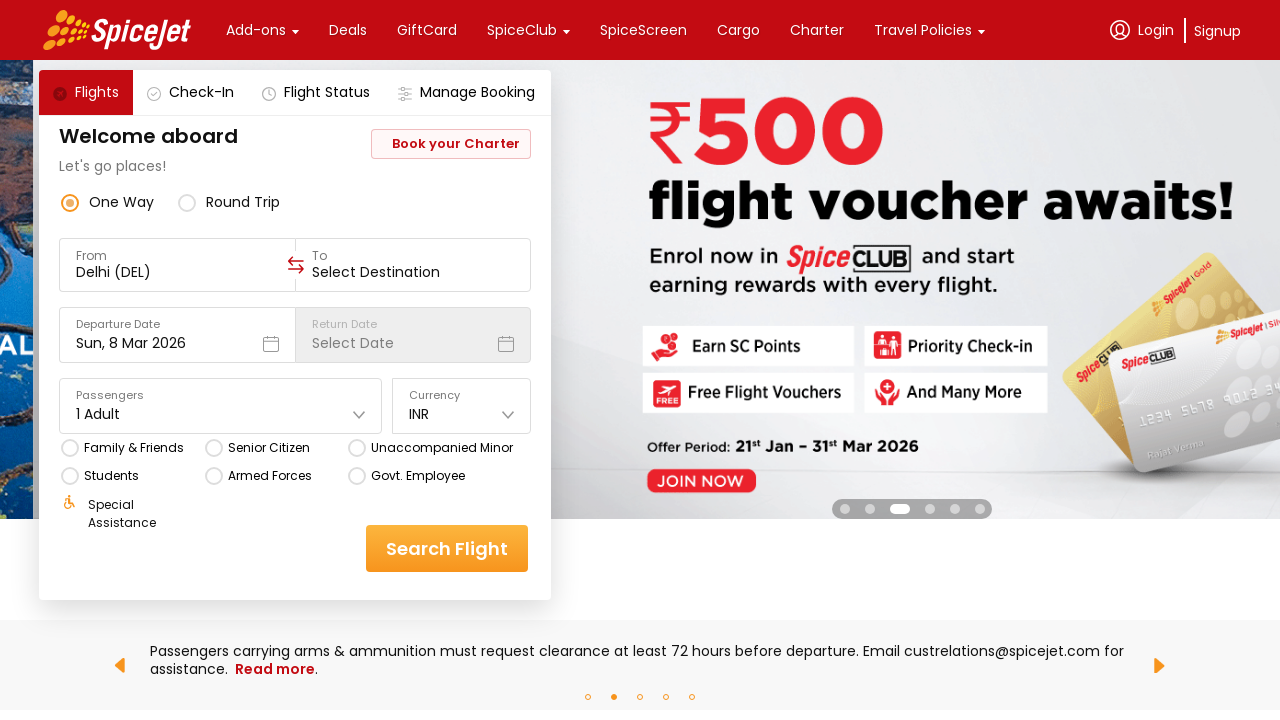

Verified body element is present on SpiceJet homepage
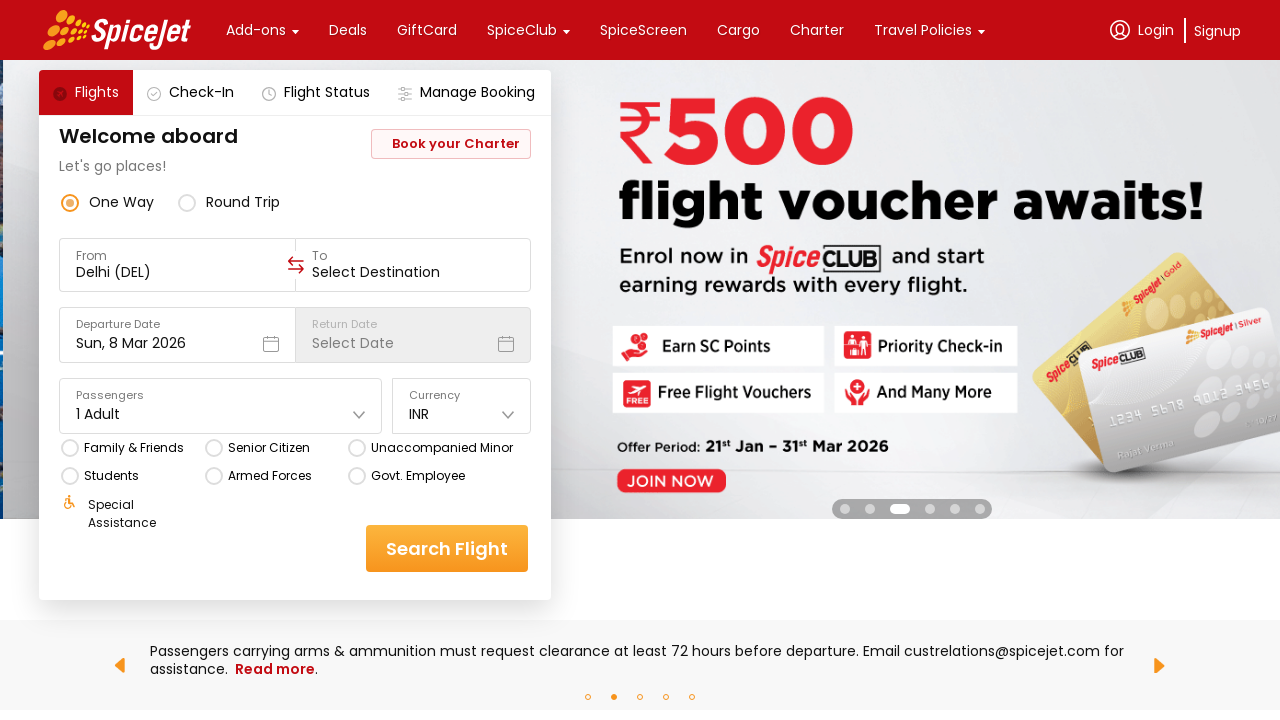

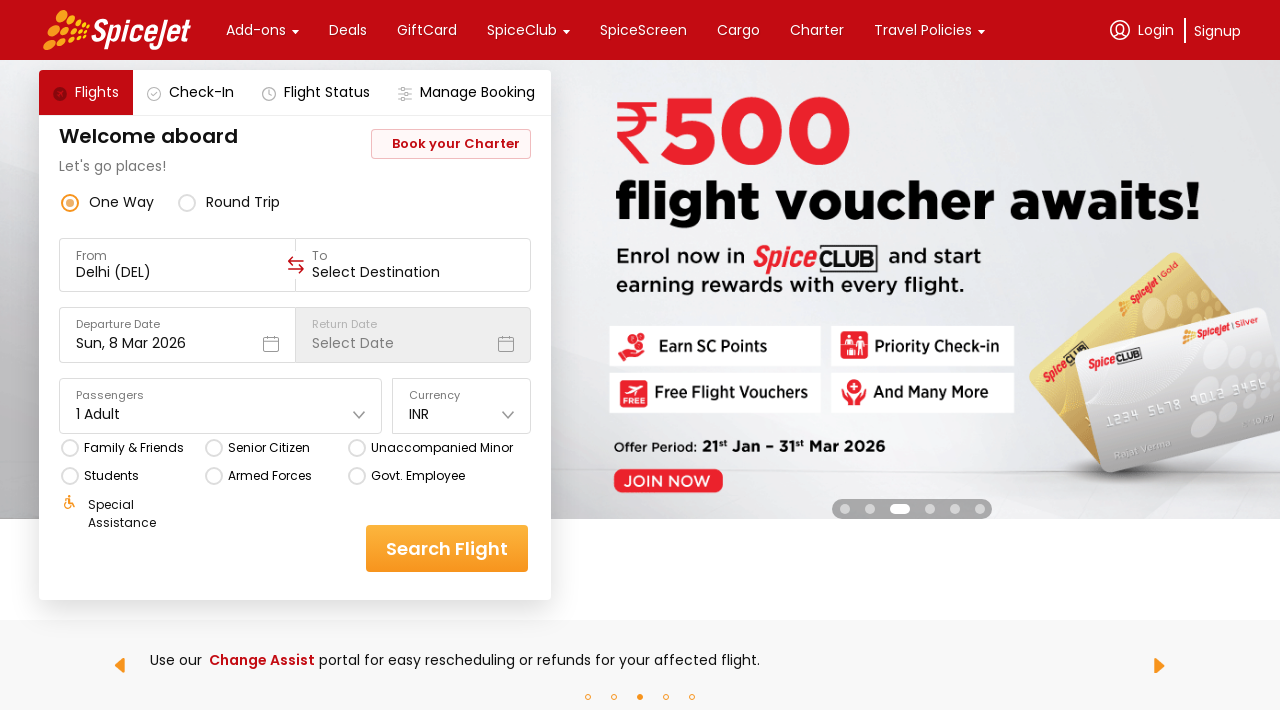